Tests JavaScript alert box handling by clicking a button that triggers an alert, then accepting the alert dialog.

Starting URL: https://echoecho.com/javascript4.htm

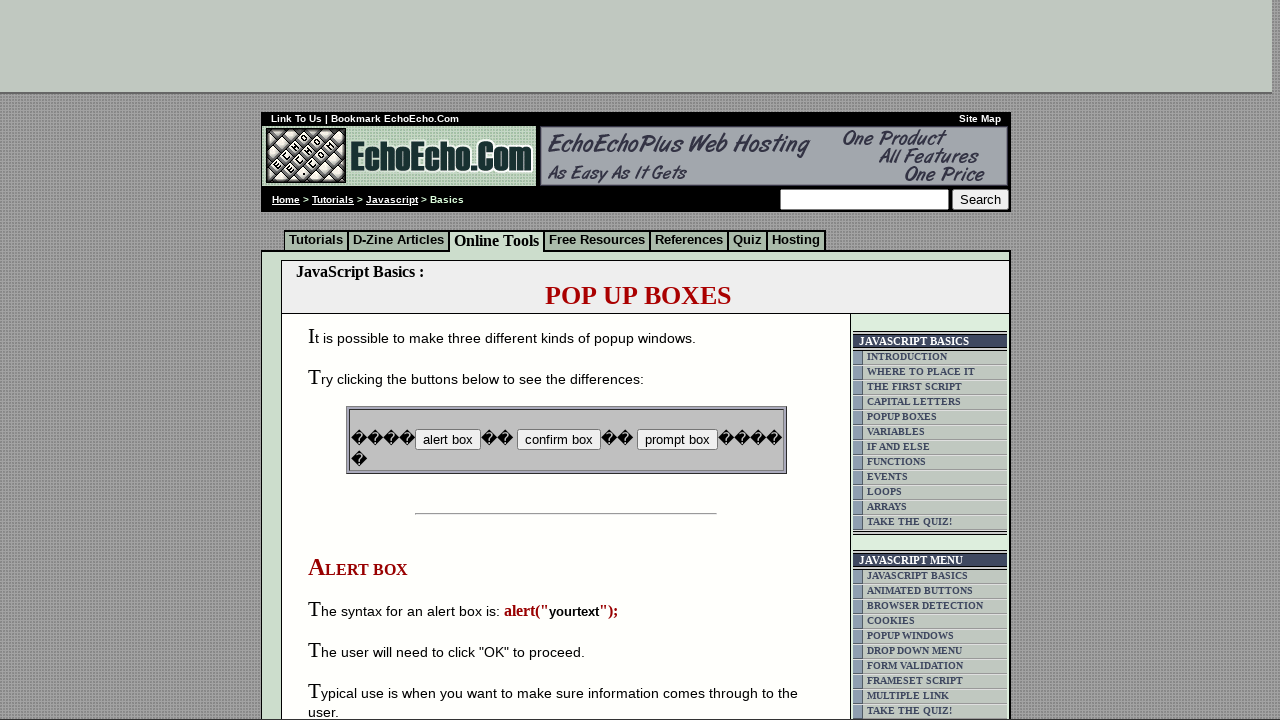

Set up dialog handler to accept alerts
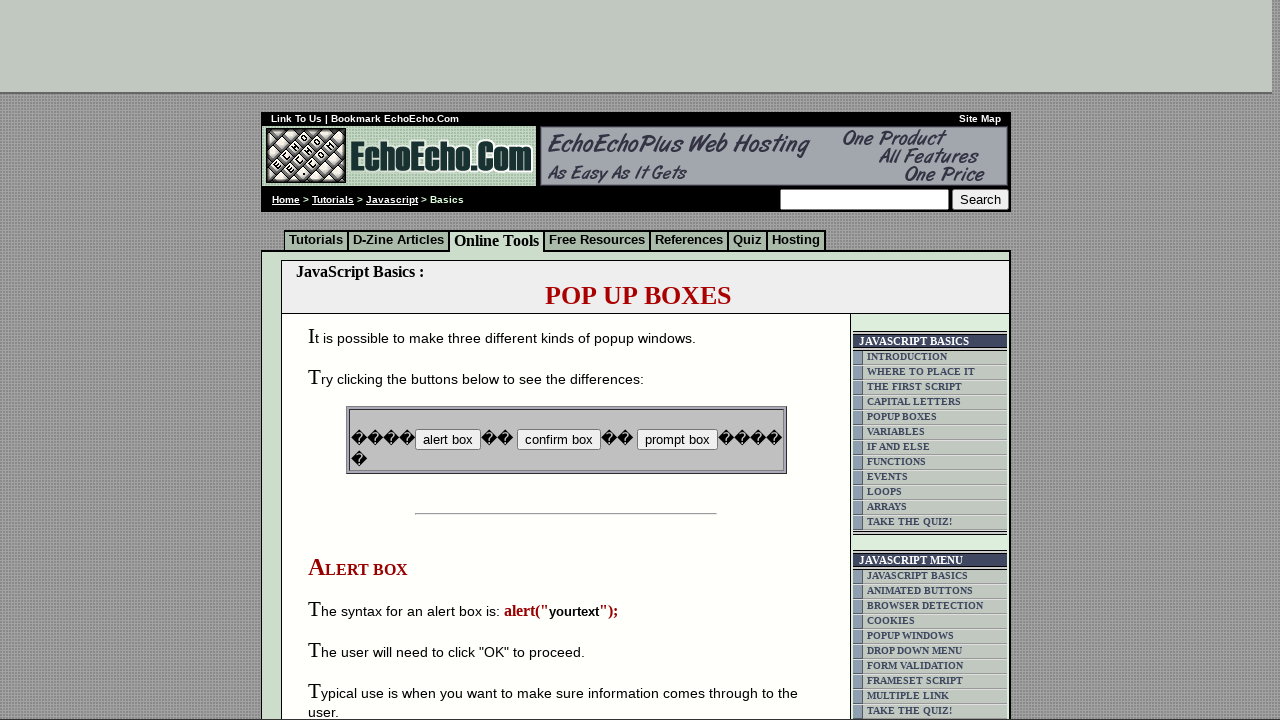

Clicked button that triggers alert dialog at (448, 440) on input[name='B1']
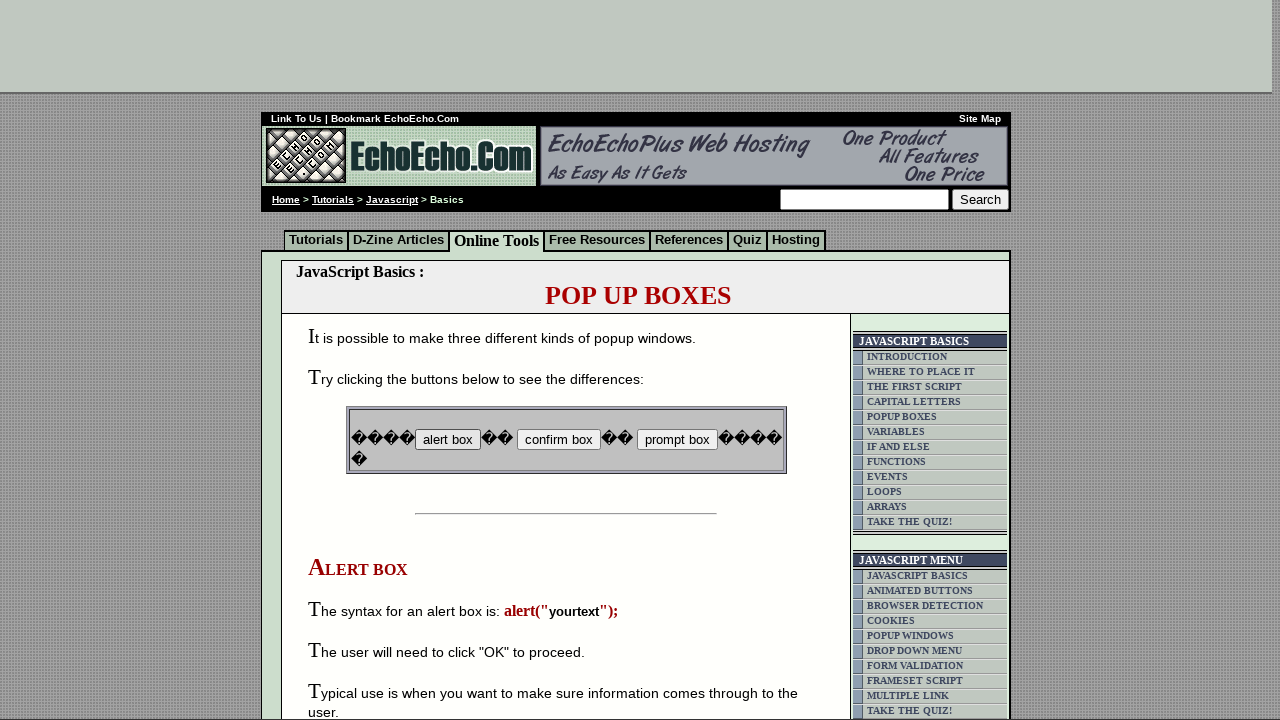

Waited for alert dialog to be handled
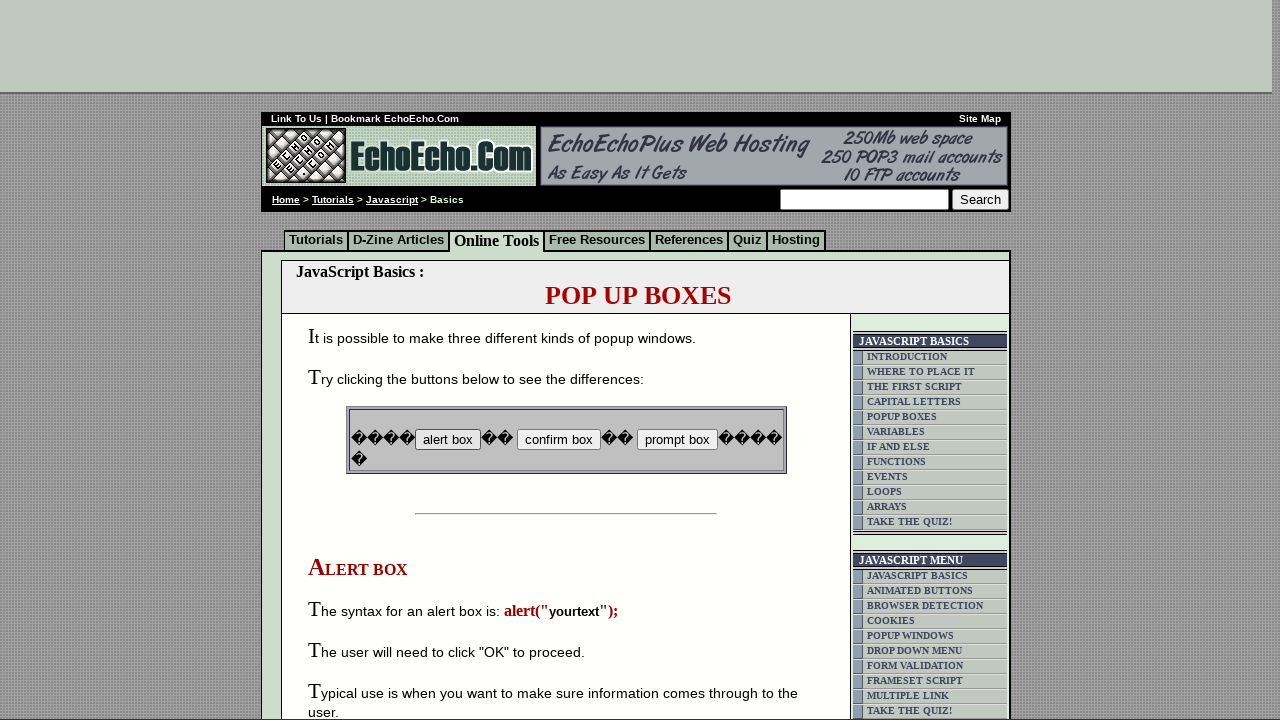

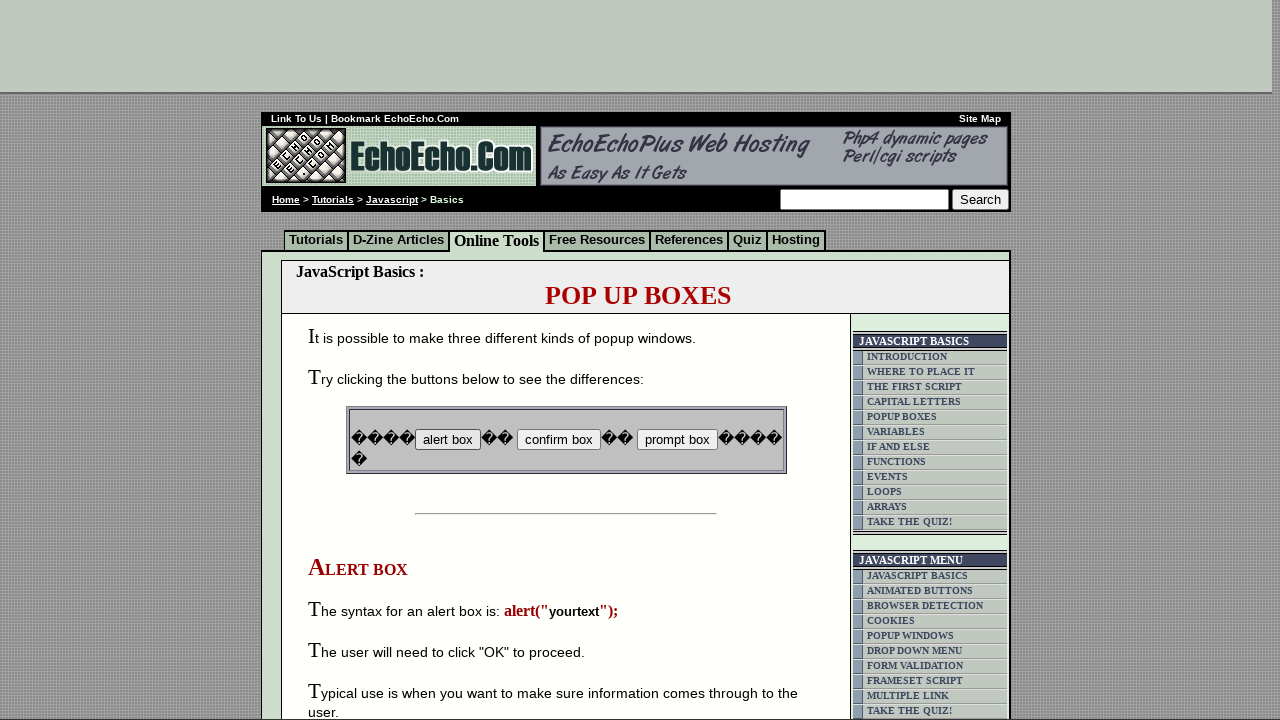